Tests sorting the Due column in descending order by clicking the column header twice and verifying the values are sorted in reverse order.

Starting URL: http://the-internet.herokuapp.com/tables

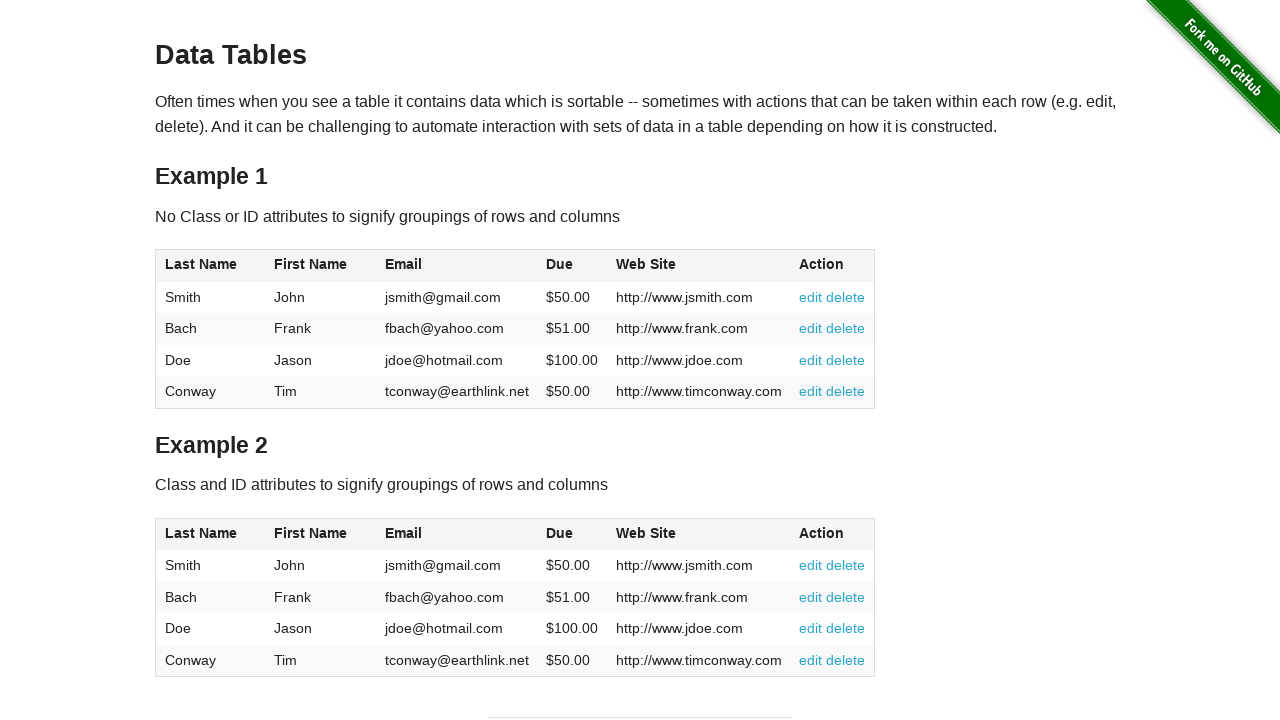

Clicked Due column header for ascending sort at (572, 266) on #table1 thead tr th:nth-of-type(4)
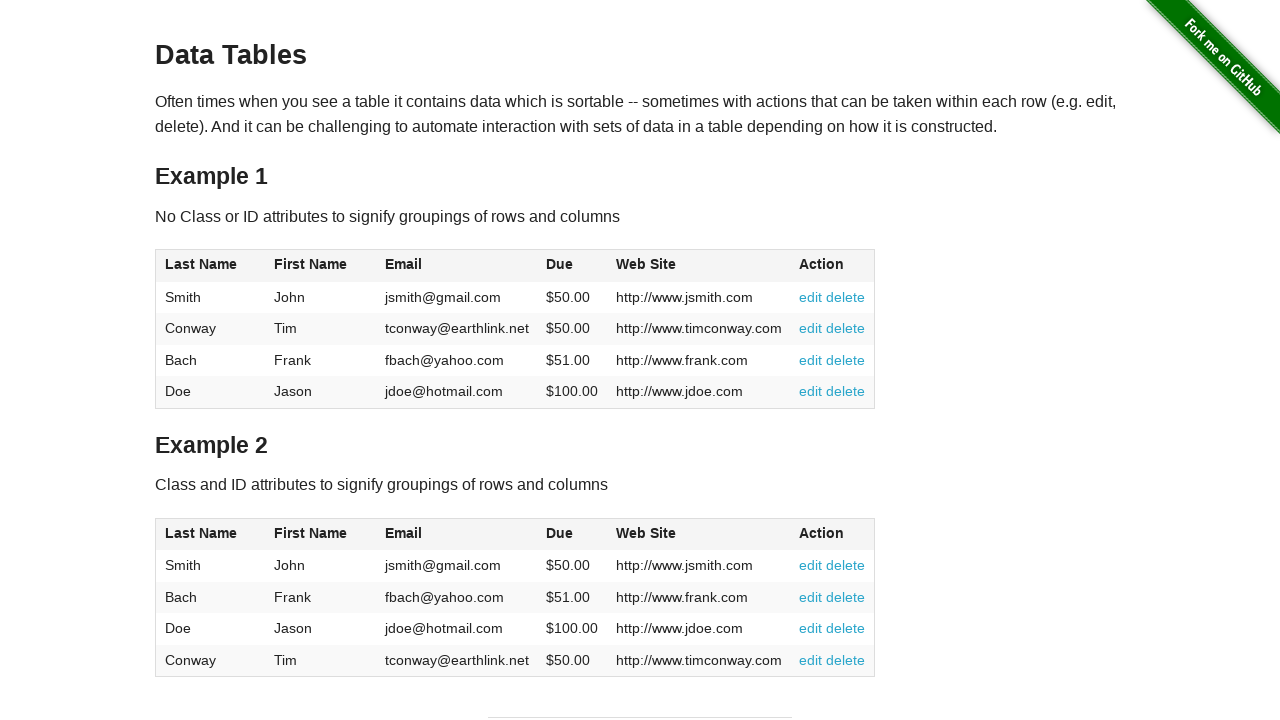

Clicked Due column header again for descending sort at (572, 266) on #table1 thead tr th:nth-of-type(4)
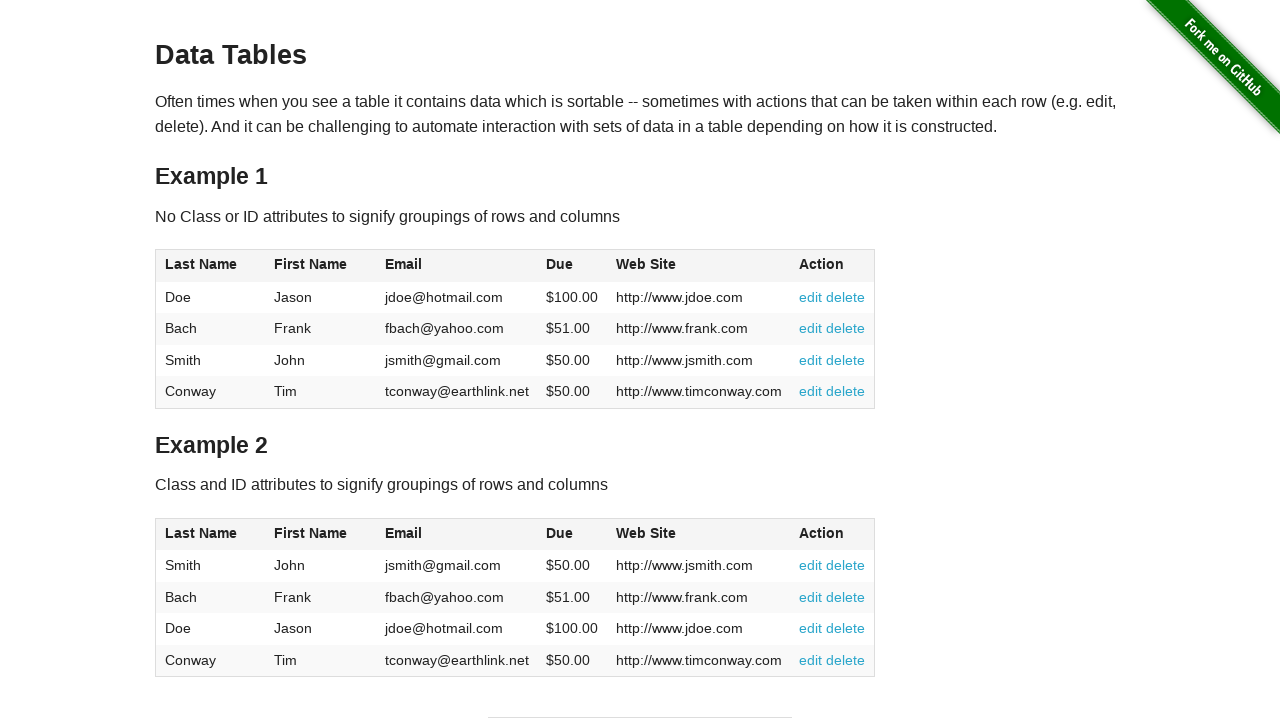

Due column sorted in descending order and table updated
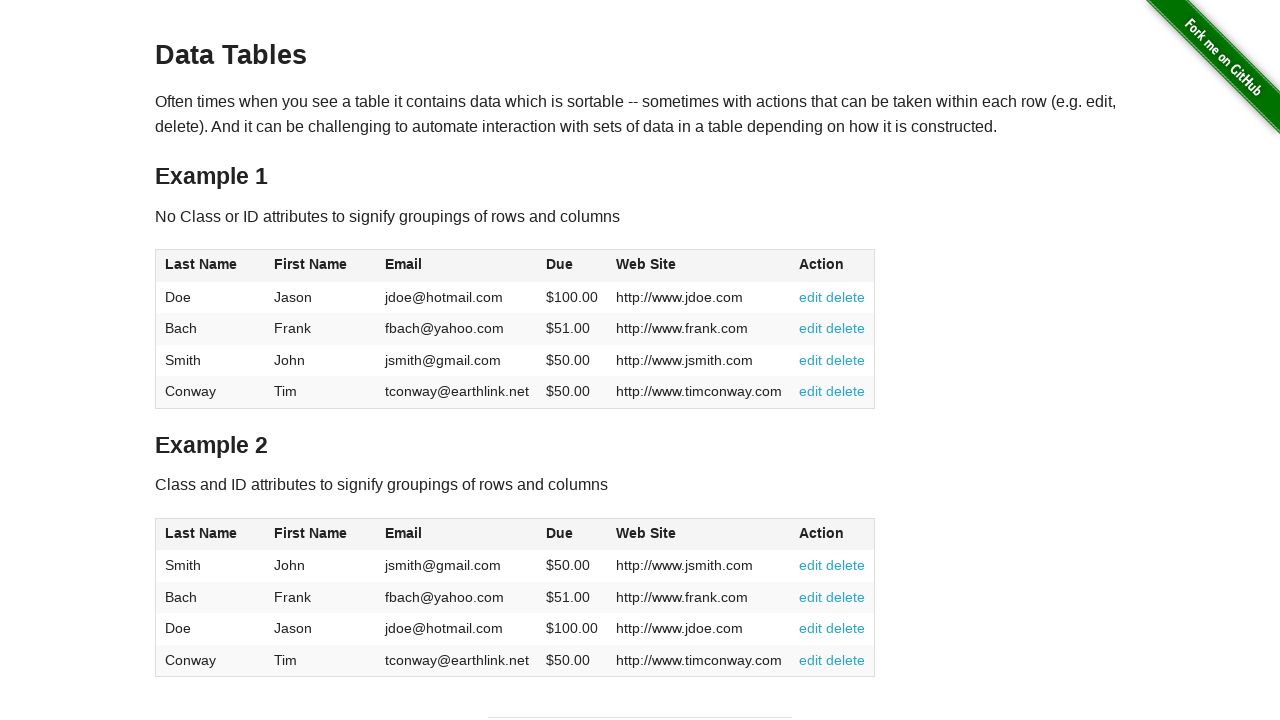

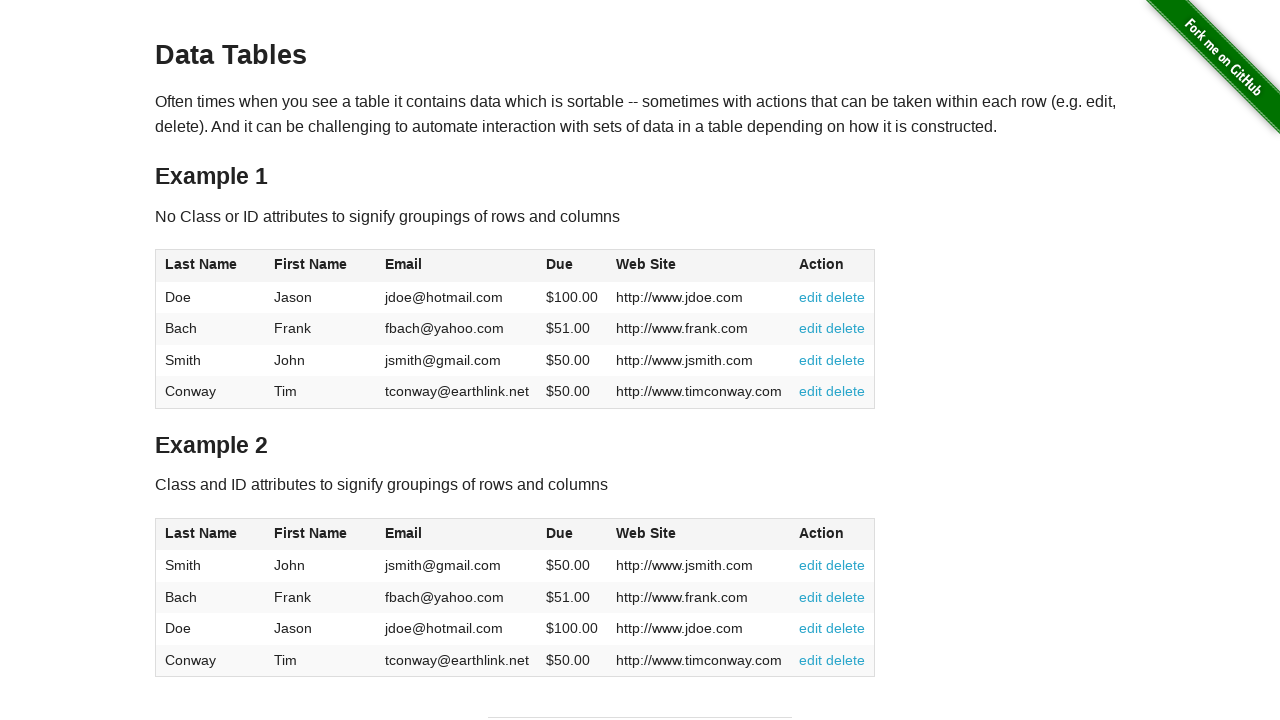